Tests whether a specific element on a dropdown practice page is disabled by checking its style attribute for opacity value

Starting URL: https://rahulshettyacademy.com/dropdownsPractise/

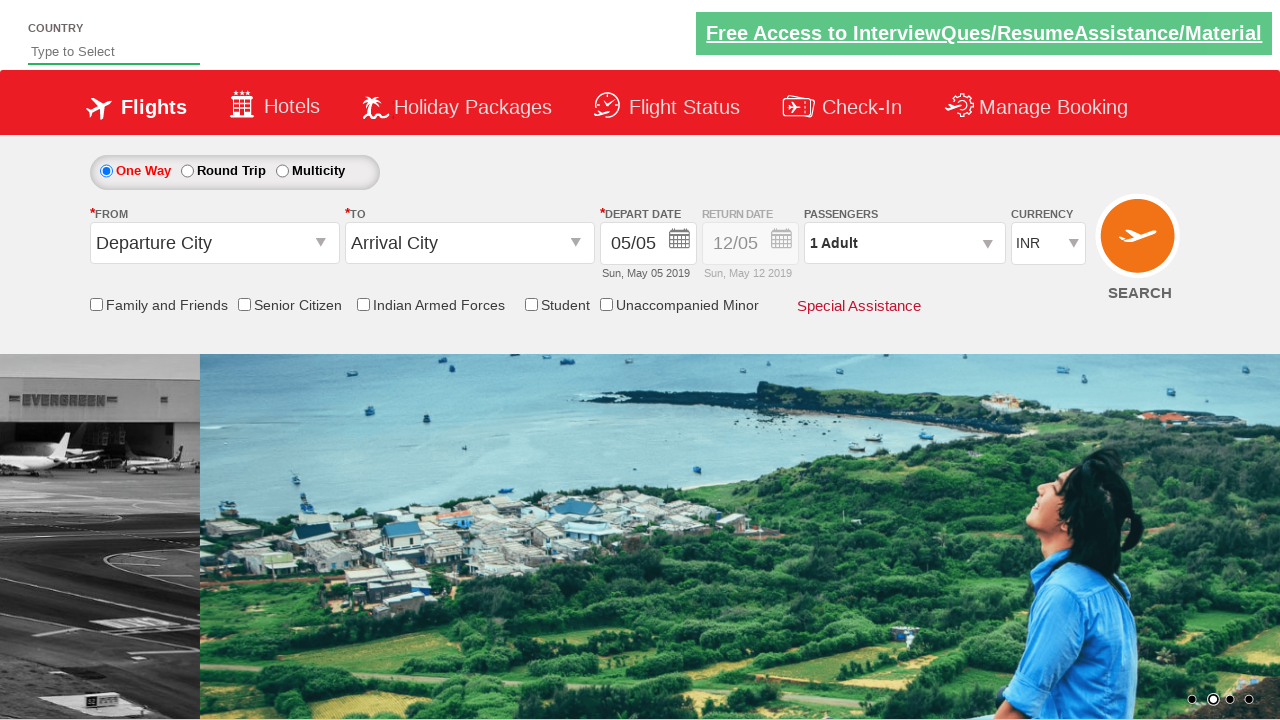

Navigated to dropdown practice page
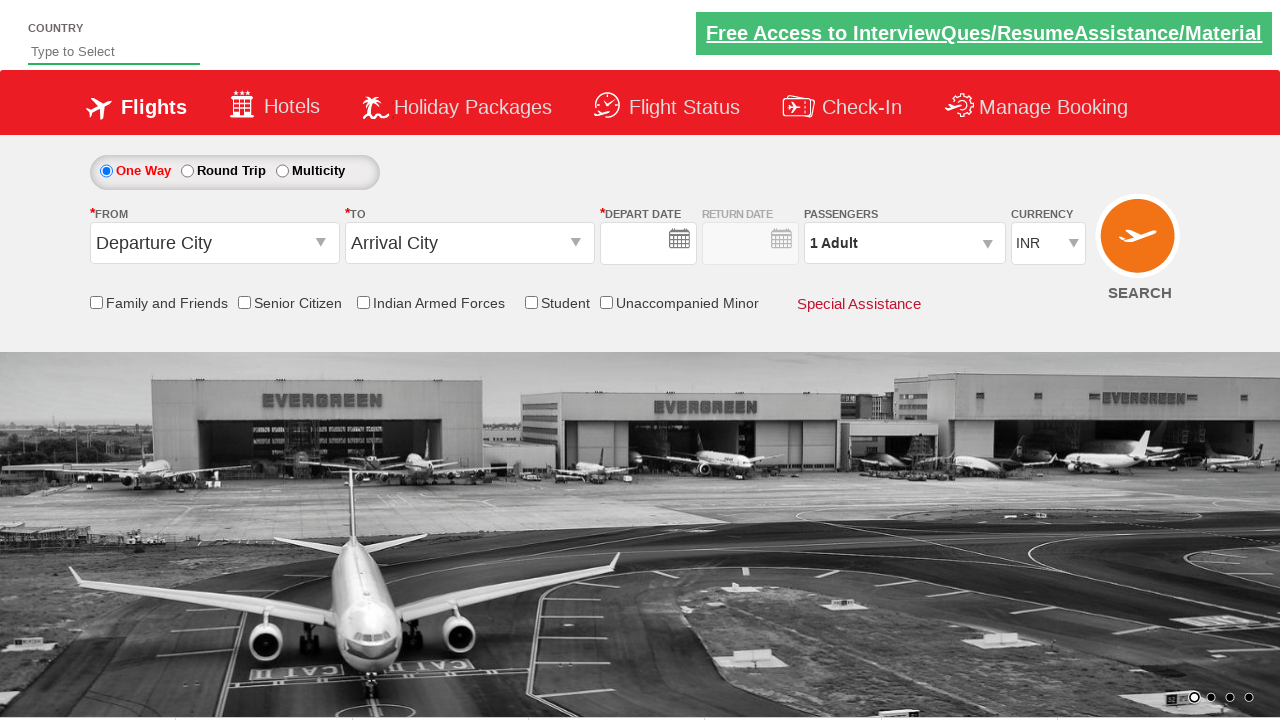

Located element with ID 'Div1'
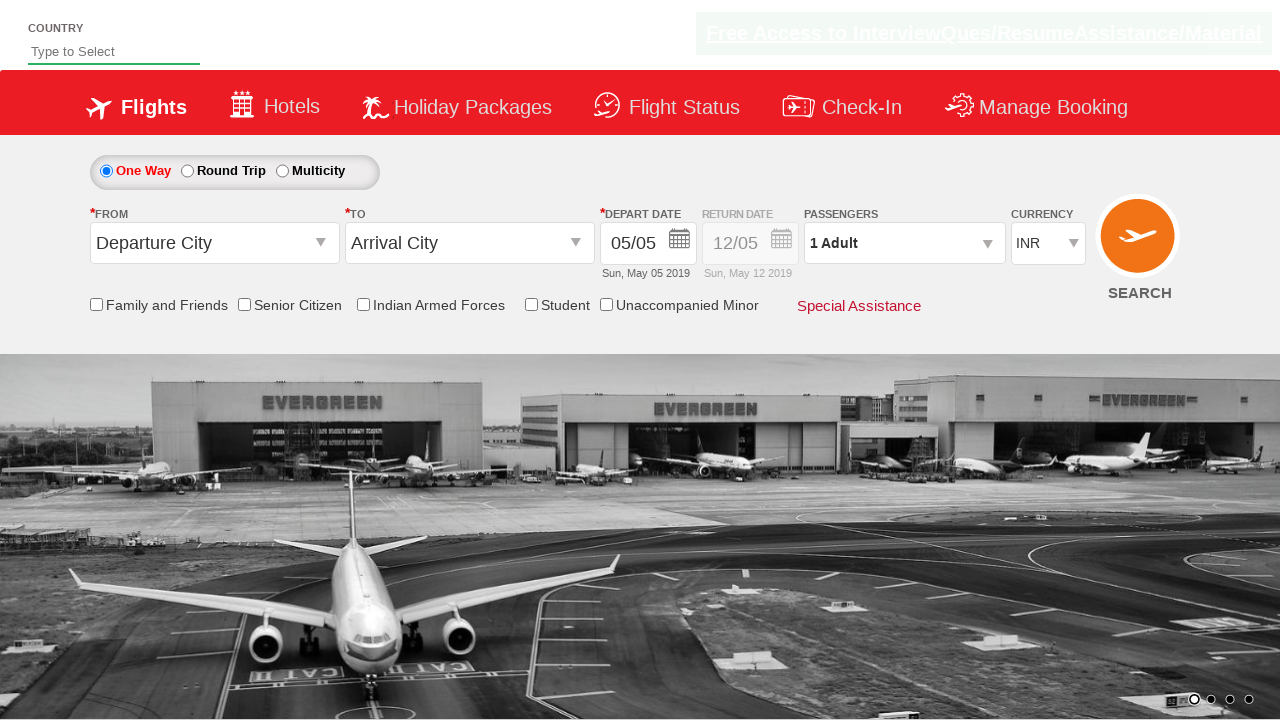

Retrieved style attribute: display: block; opacity: 0.5;
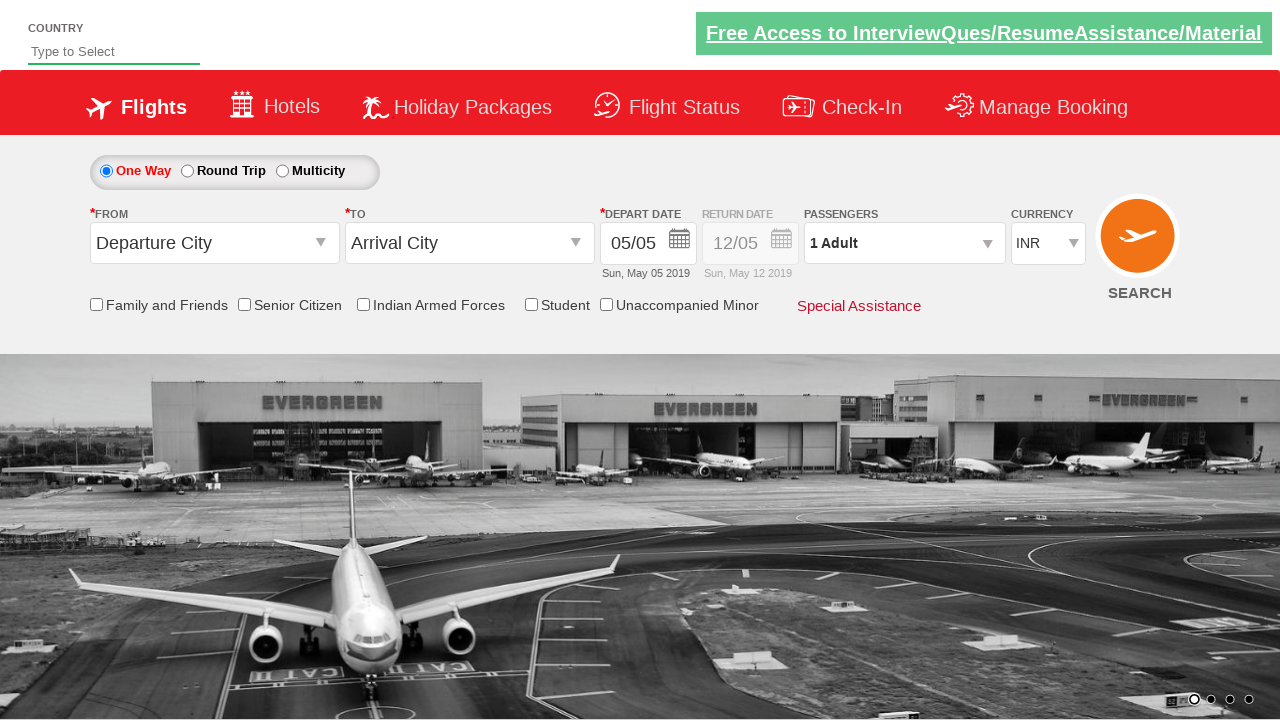

Checked if element is disabled (opacity 0.5): True
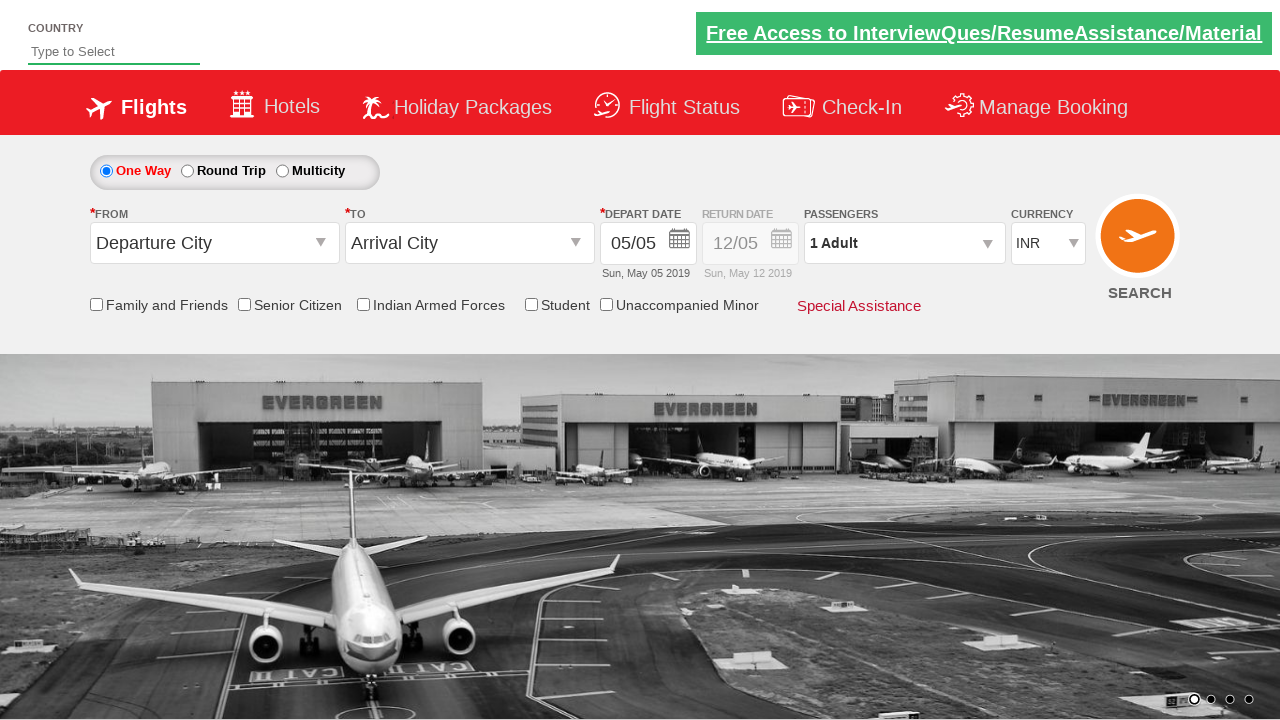

Assertion passed: Element is disabled as expected
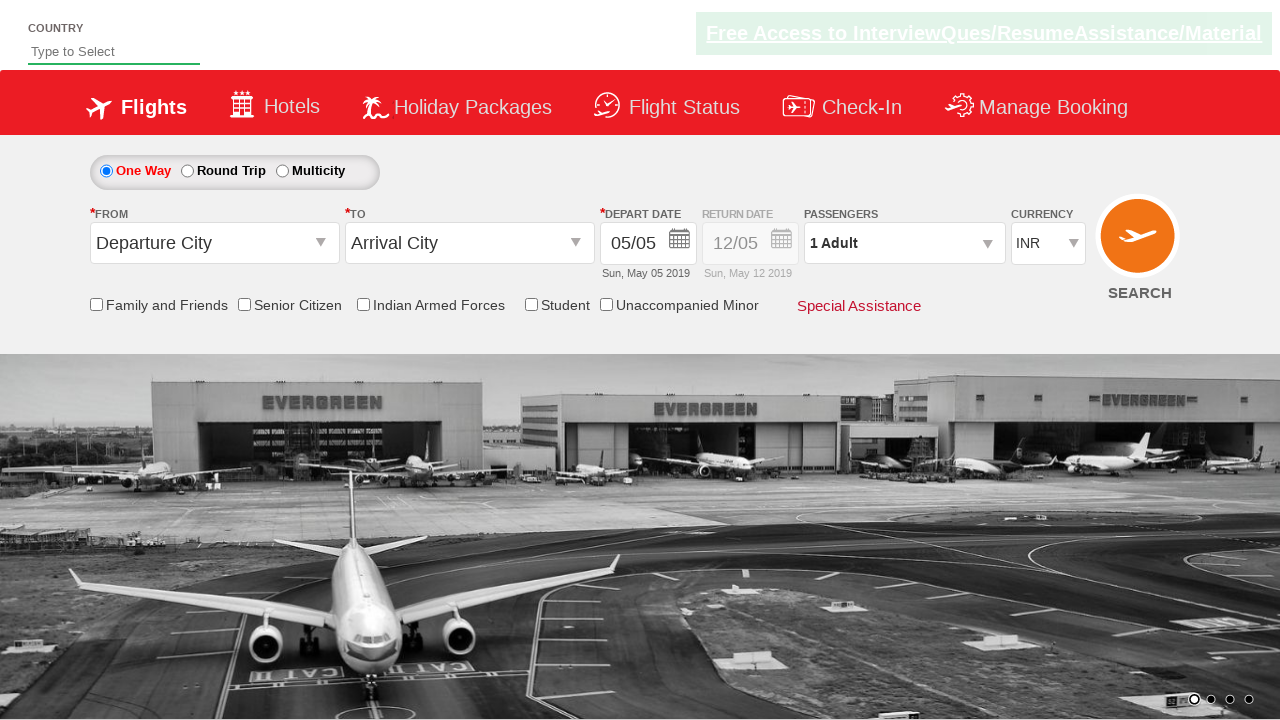

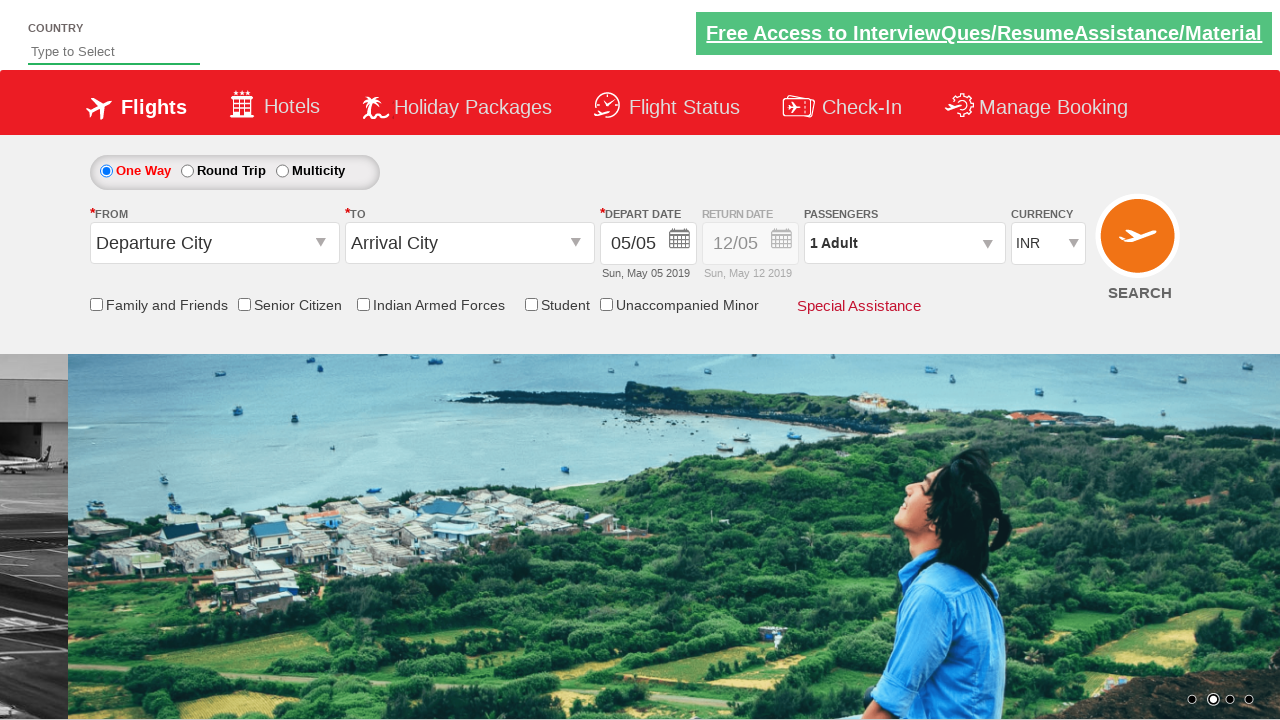